Verifies the second checkbox is initially selected, then clicks to uncheck it and verifies it's still enabled

Starting URL: http://the-internet.herokuapp.com/checkboxes

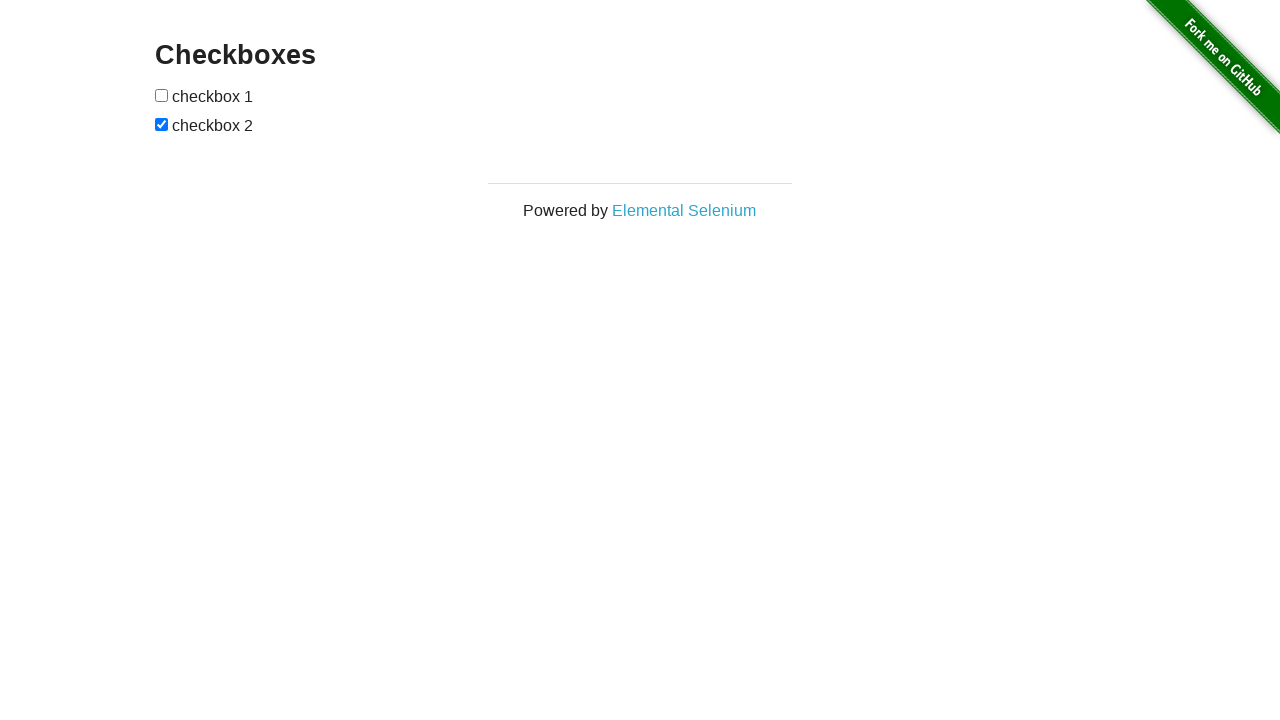

Navigated to checkboxes page
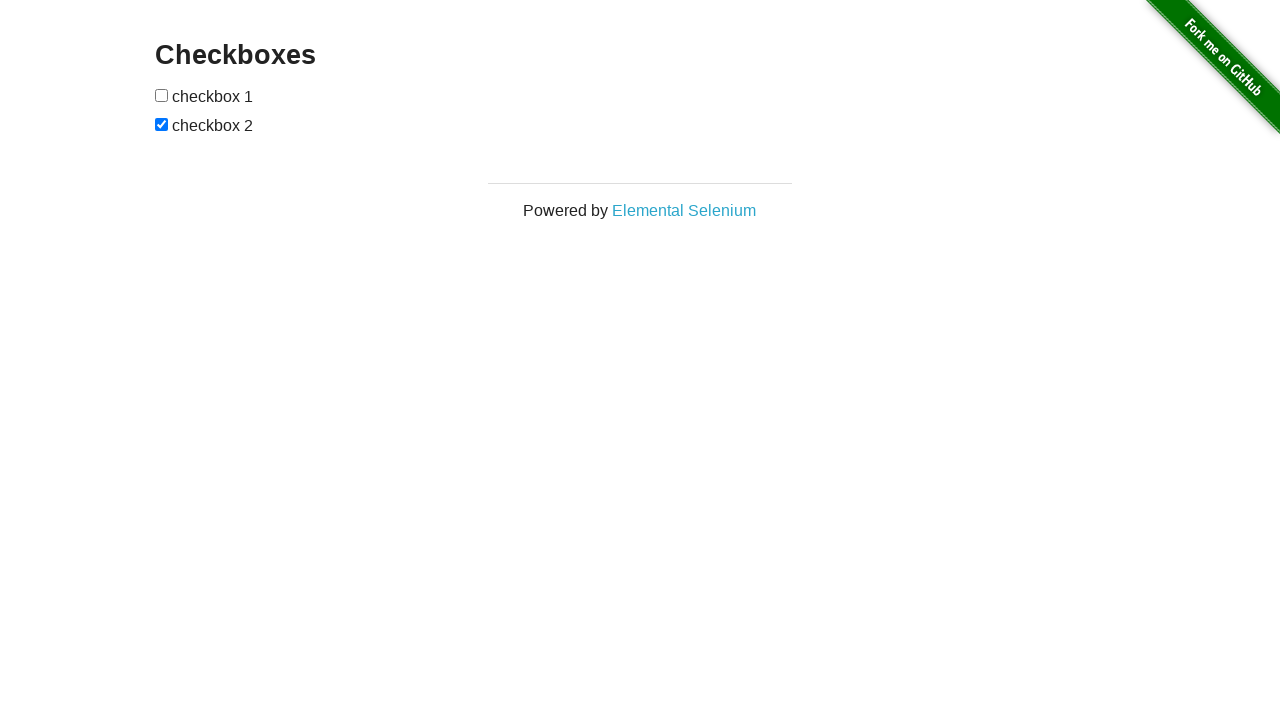

Located second checkbox element
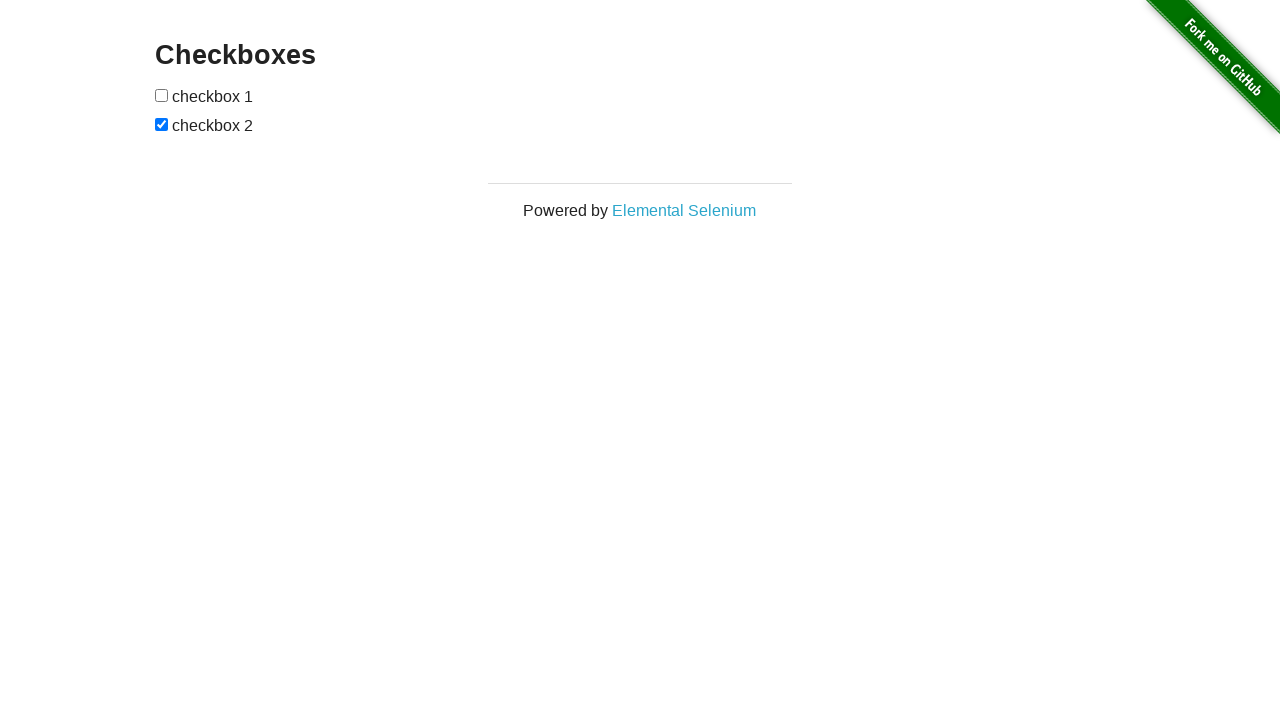

Verified second checkbox is initially checked
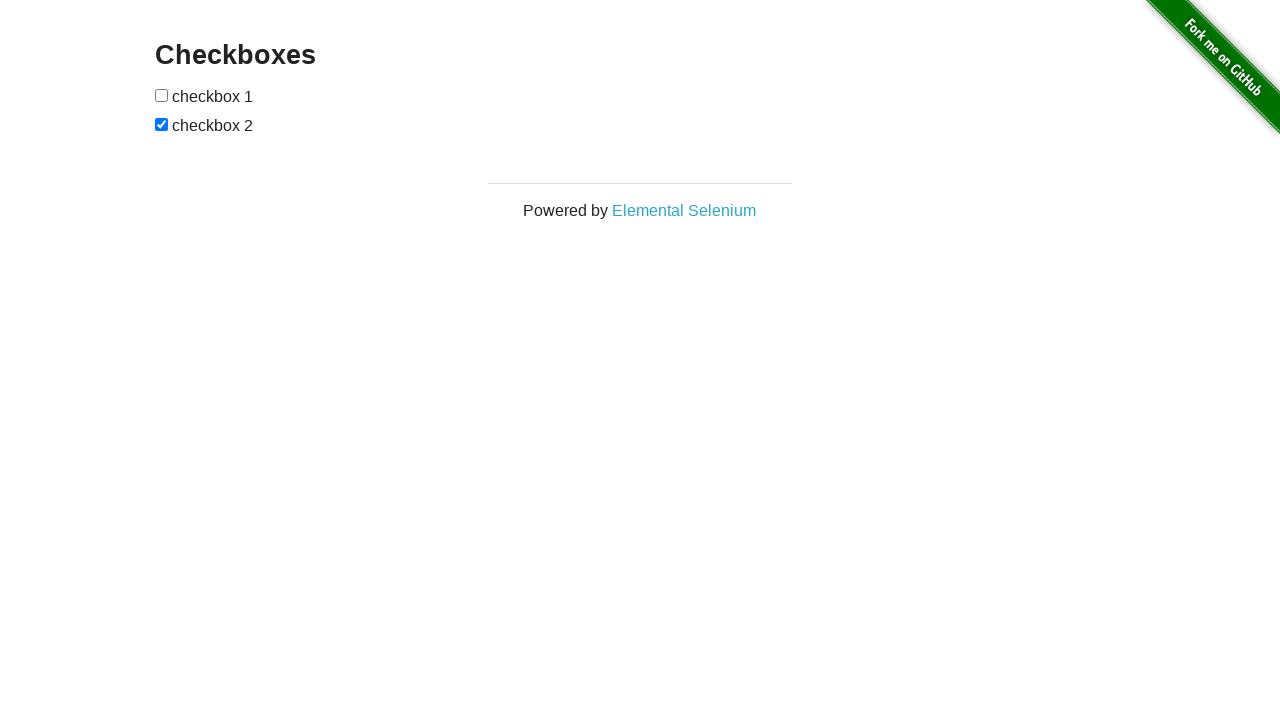

Clicked second checkbox to uncheck it at (162, 124) on xpath=//*[@id="checkboxes"]/input[2]
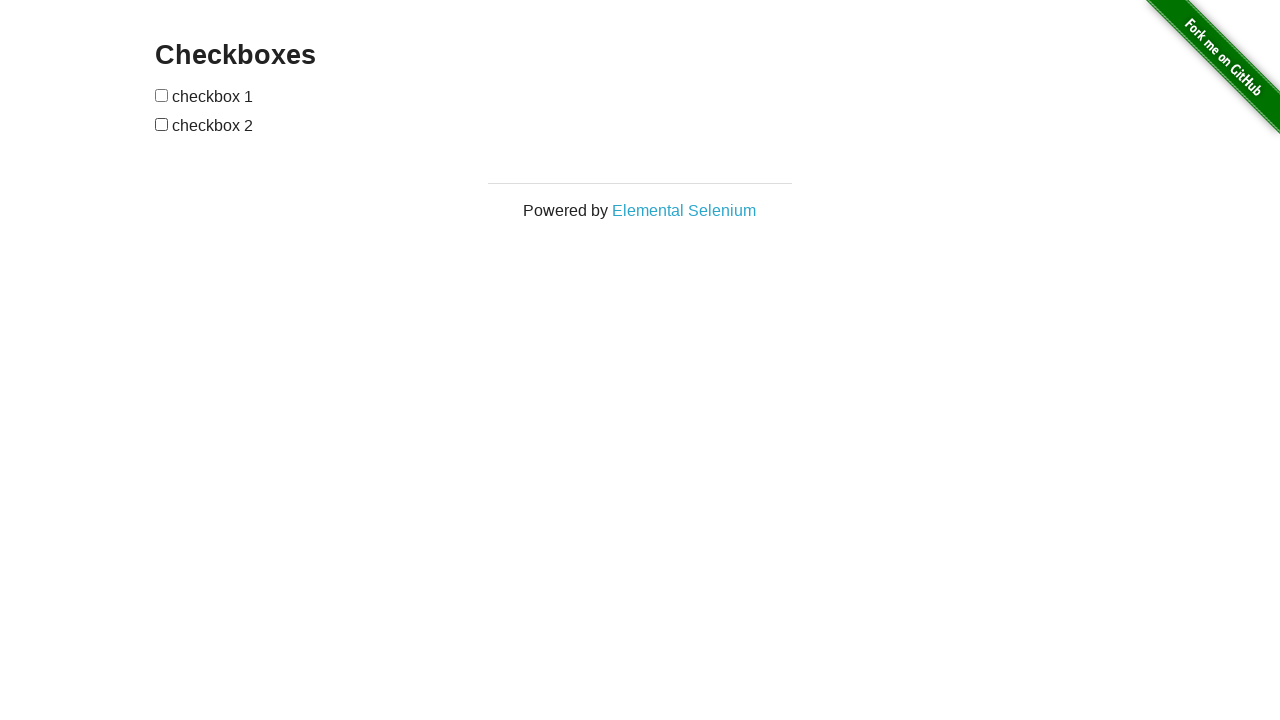

Verified second checkbox is still enabled after unchecking
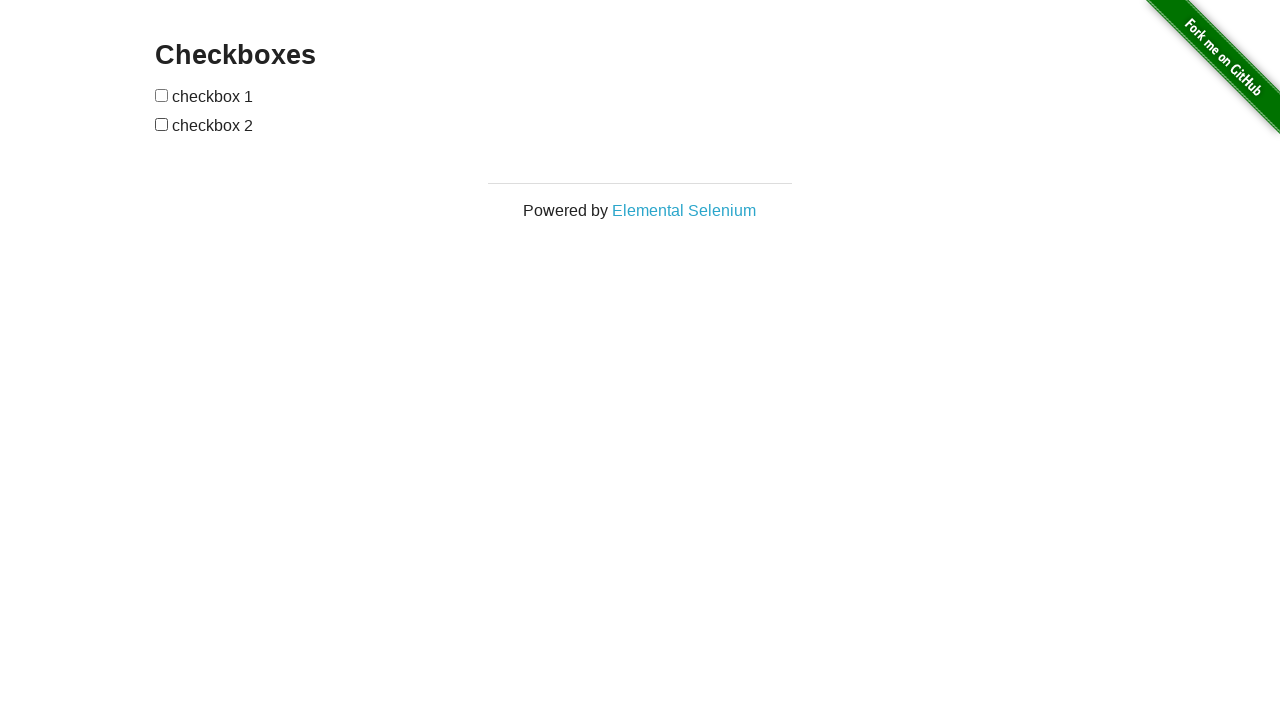

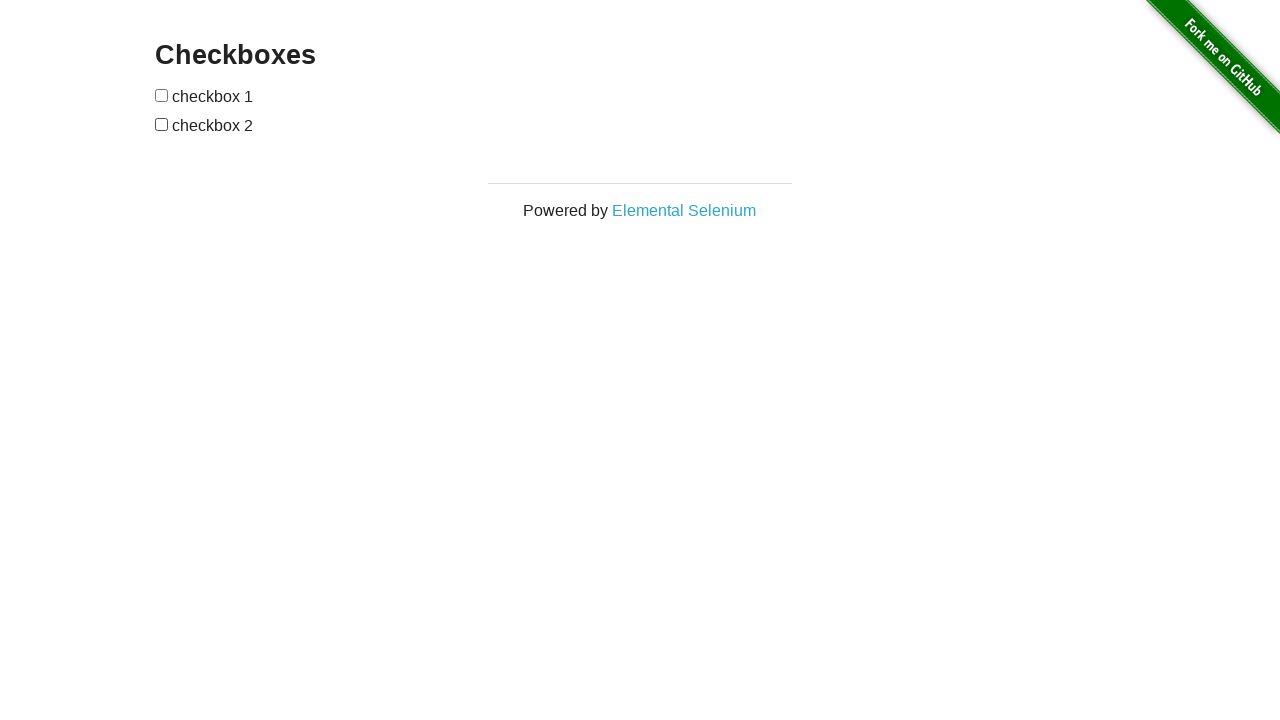